Tests drag-and-drop functionality on the jQuery UI demo page by switching to an iframe, locating the draggable and droppable elements, and performing a drag-and-drop action.

Starting URL: https://jqueryui.com/droppable/

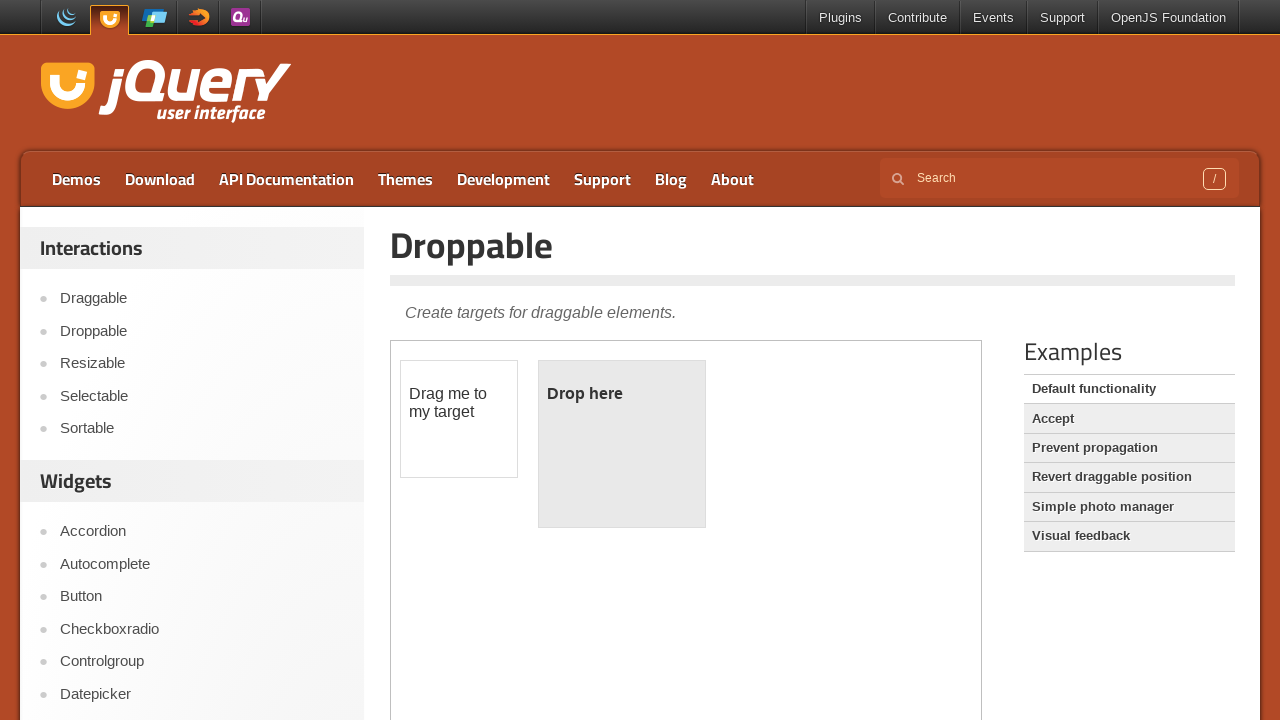

Navigated to jQuery UI droppable demo page
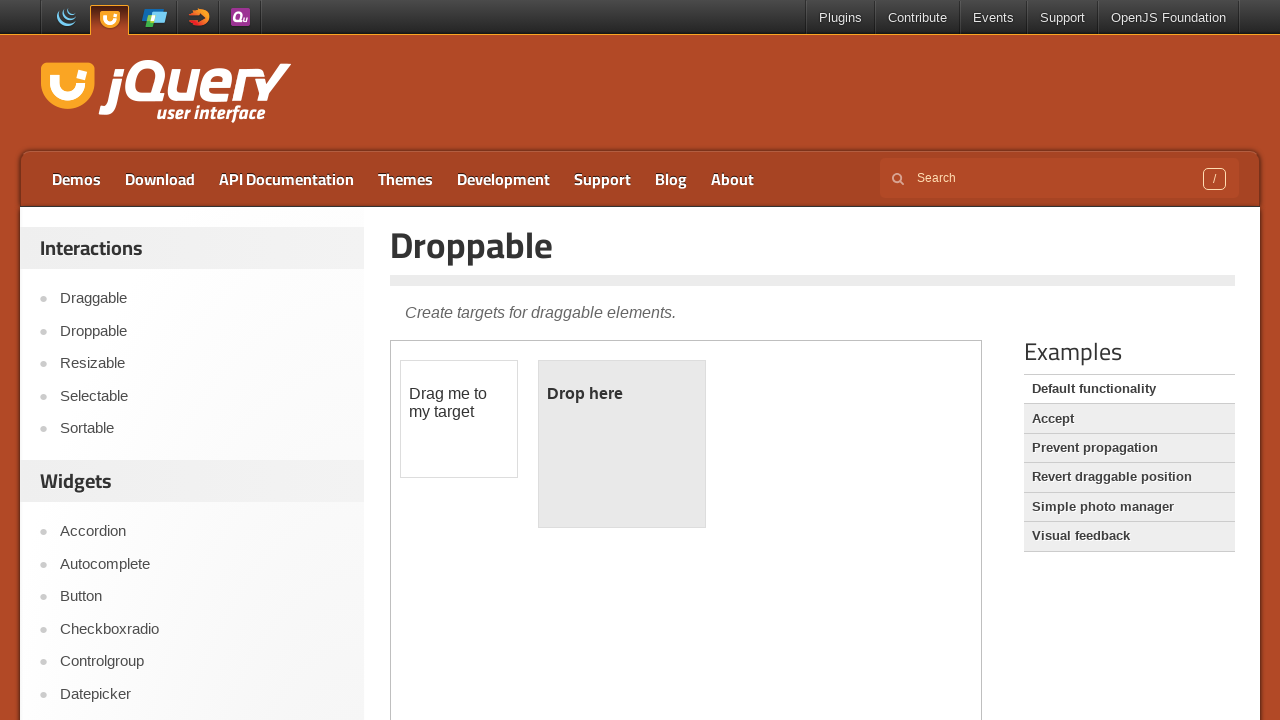

Located the demo iframe
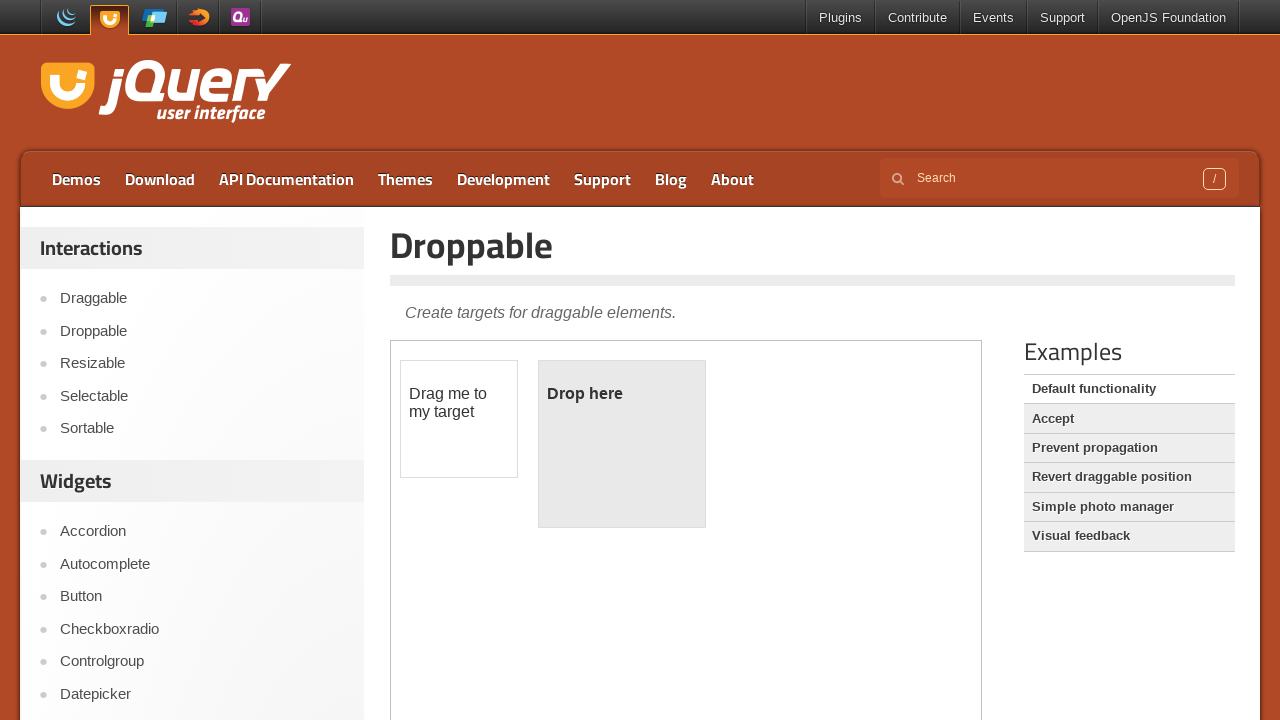

Located the draggable element within the iframe
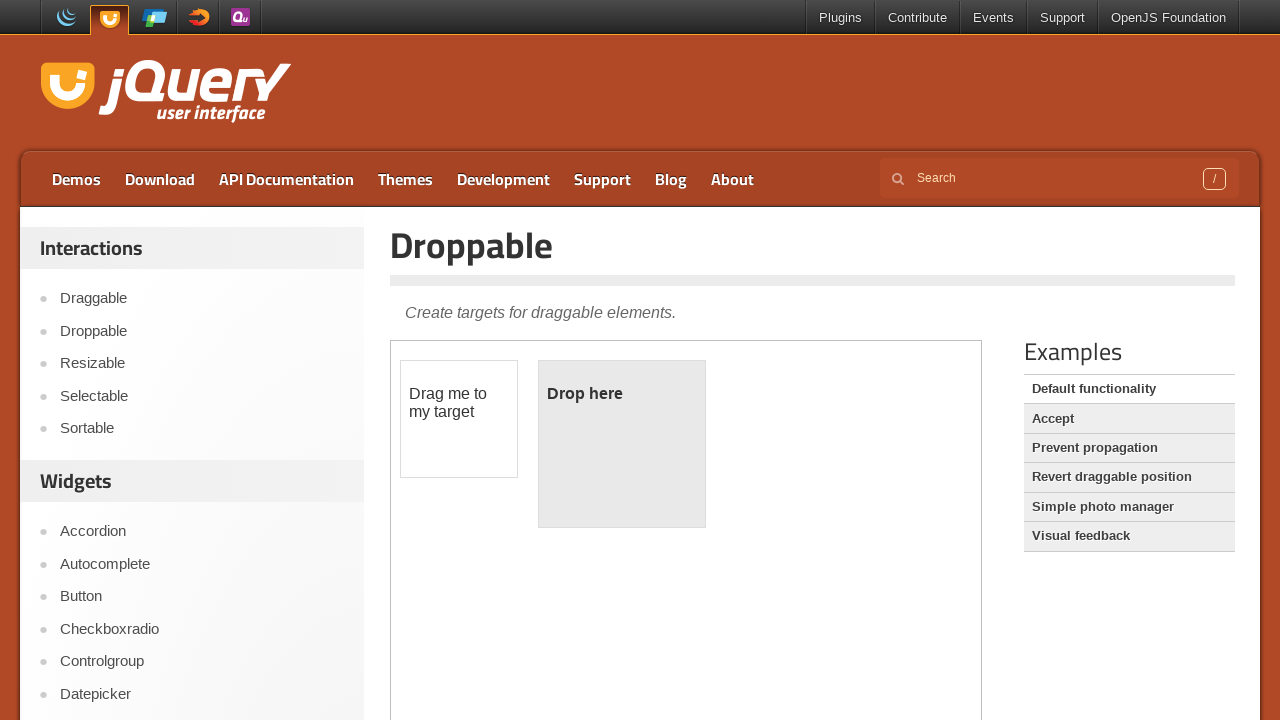

Located the droppable element within the iframe
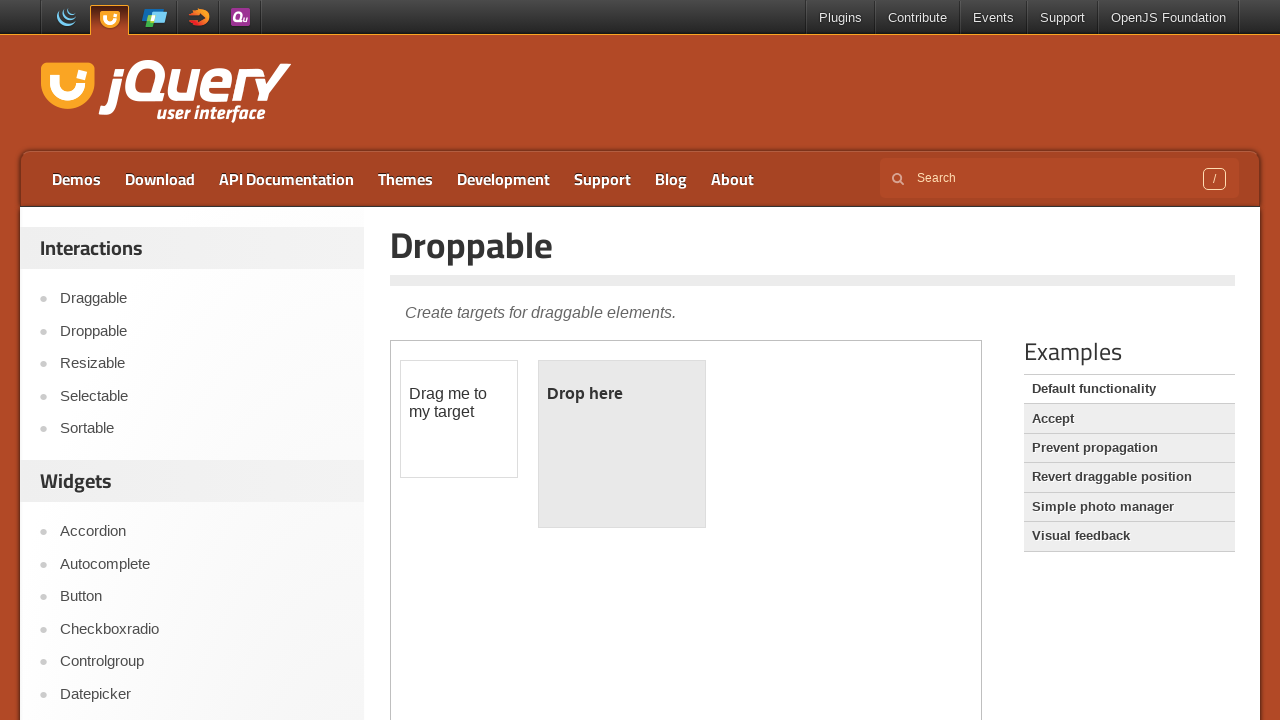

Performed drag-and-drop action from draggable to droppable element at (622, 444)
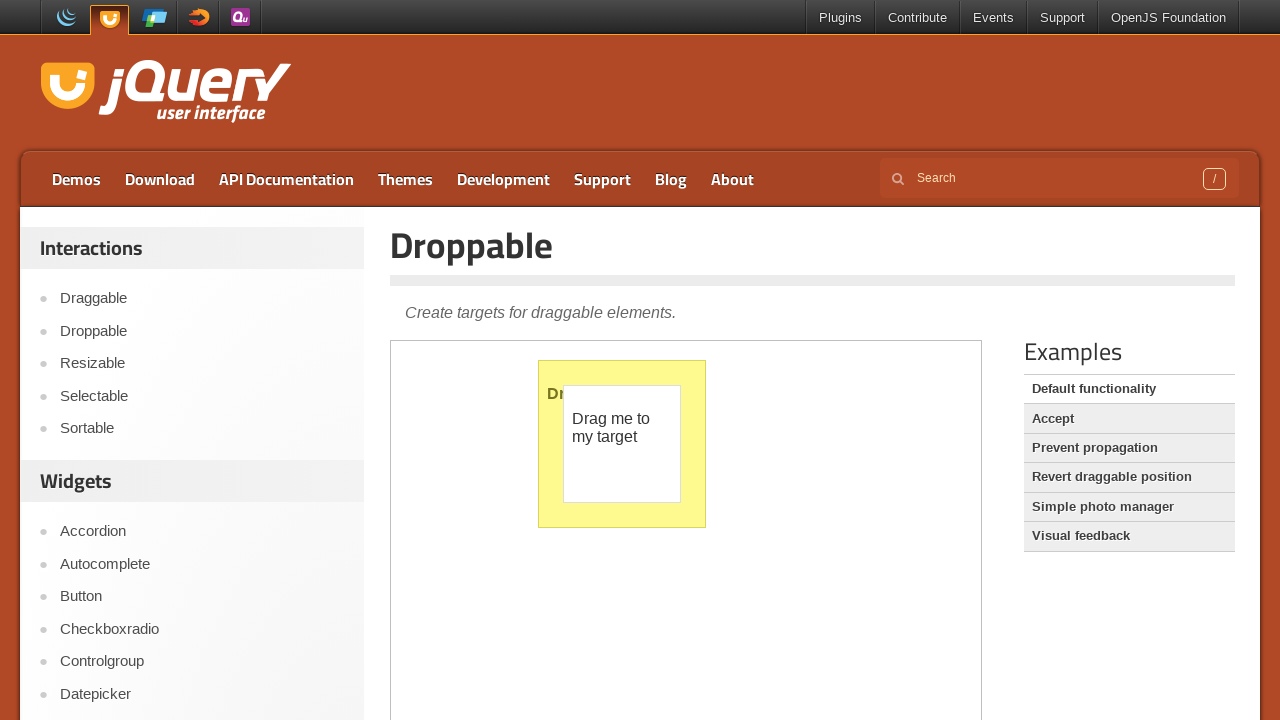

Waited for drag-and-drop action to complete
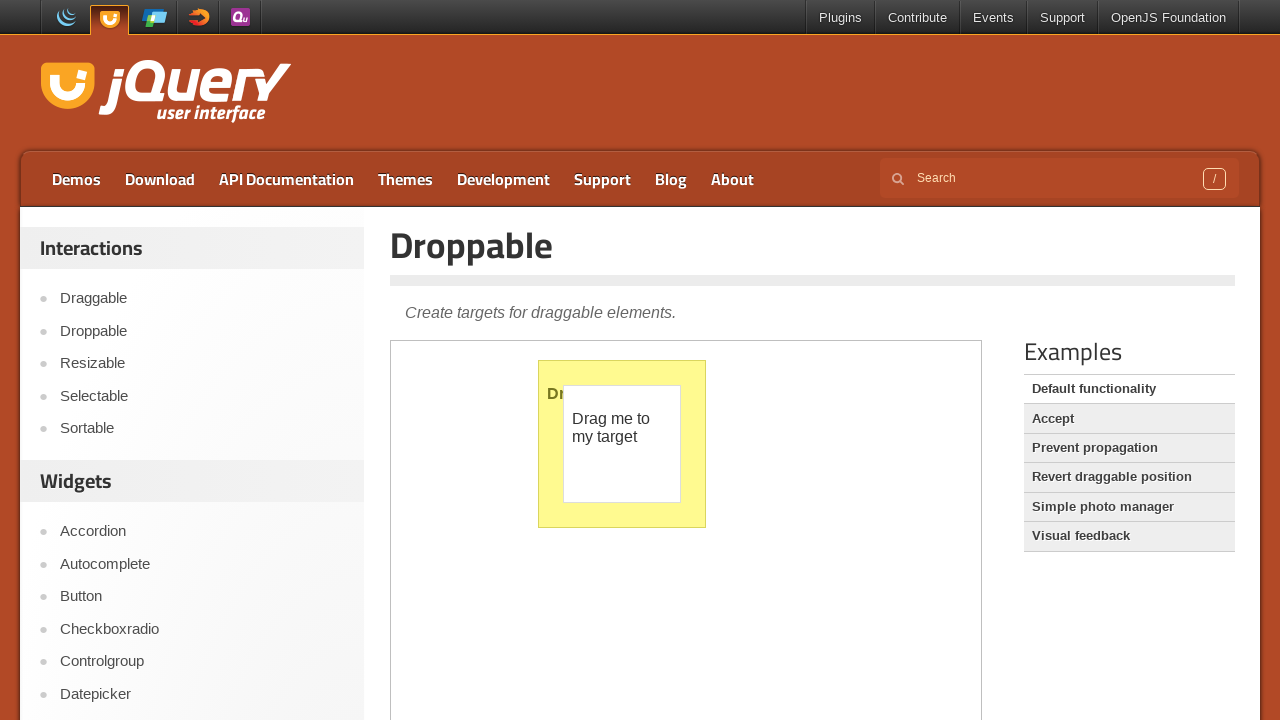

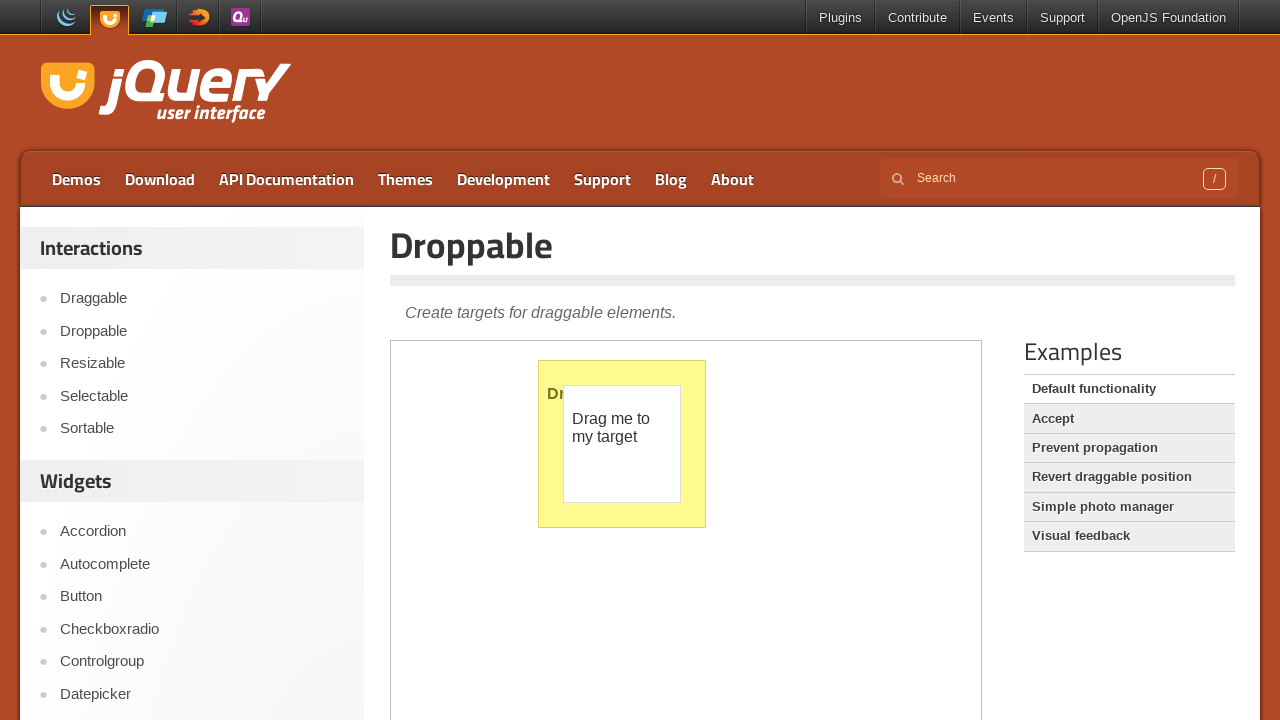